Navigates to the Bewakoof fashion website

Starting URL: https://www.bewakoof.com/

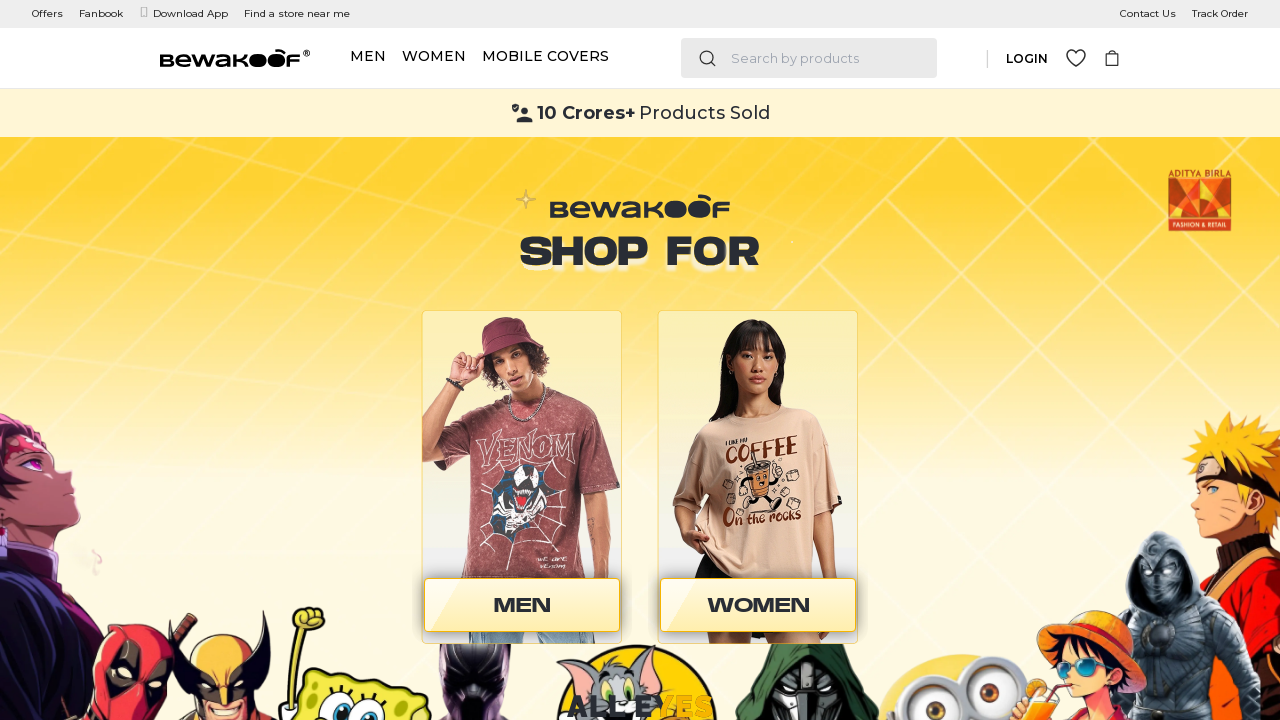

Navigated to Bewakoof fashion website
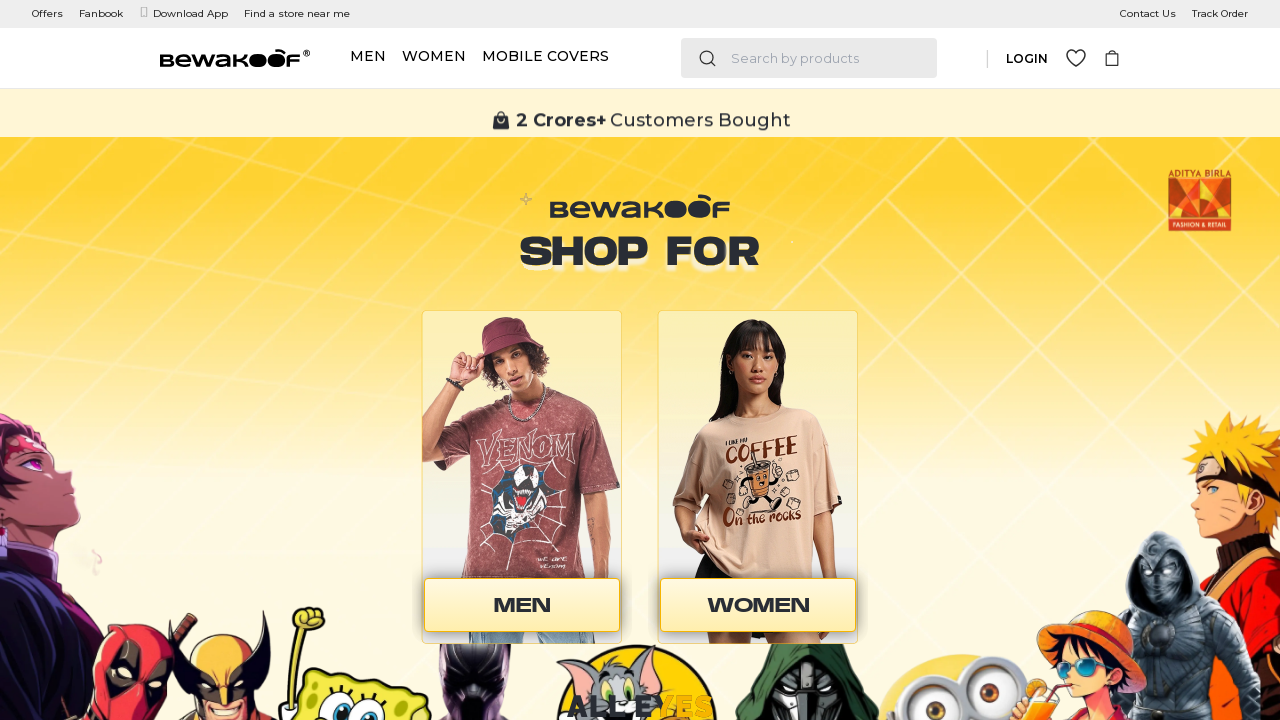

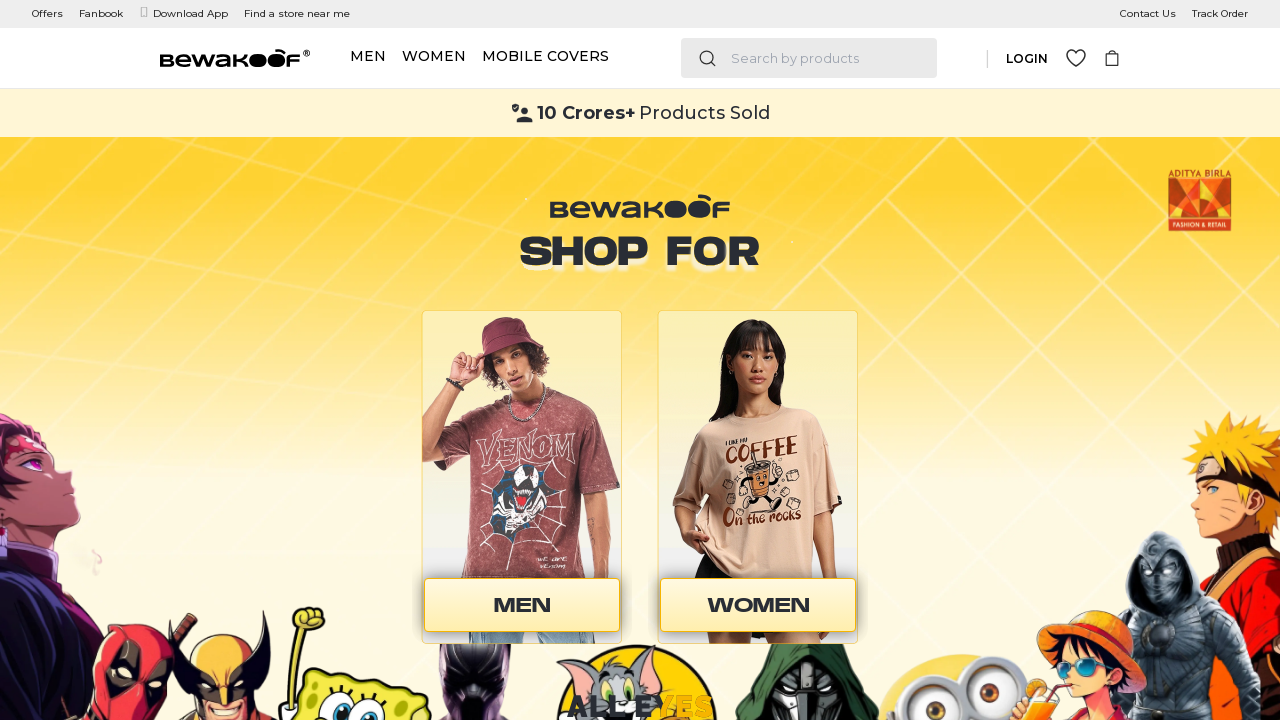